Tests drag and drop functionality by dragging an element from one list to another list on the page

Starting URL: https://sagarmatsagar.github.io/Projects/DragDrop/

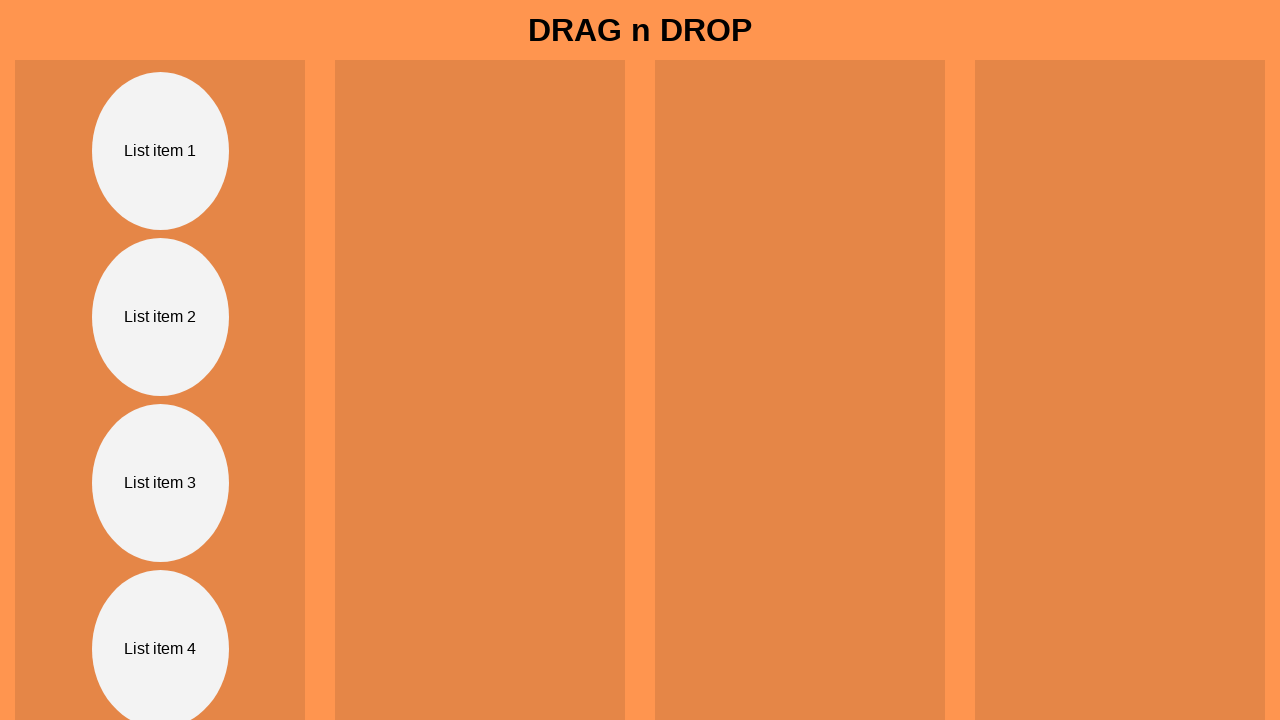

Navigated to drag and drop test page
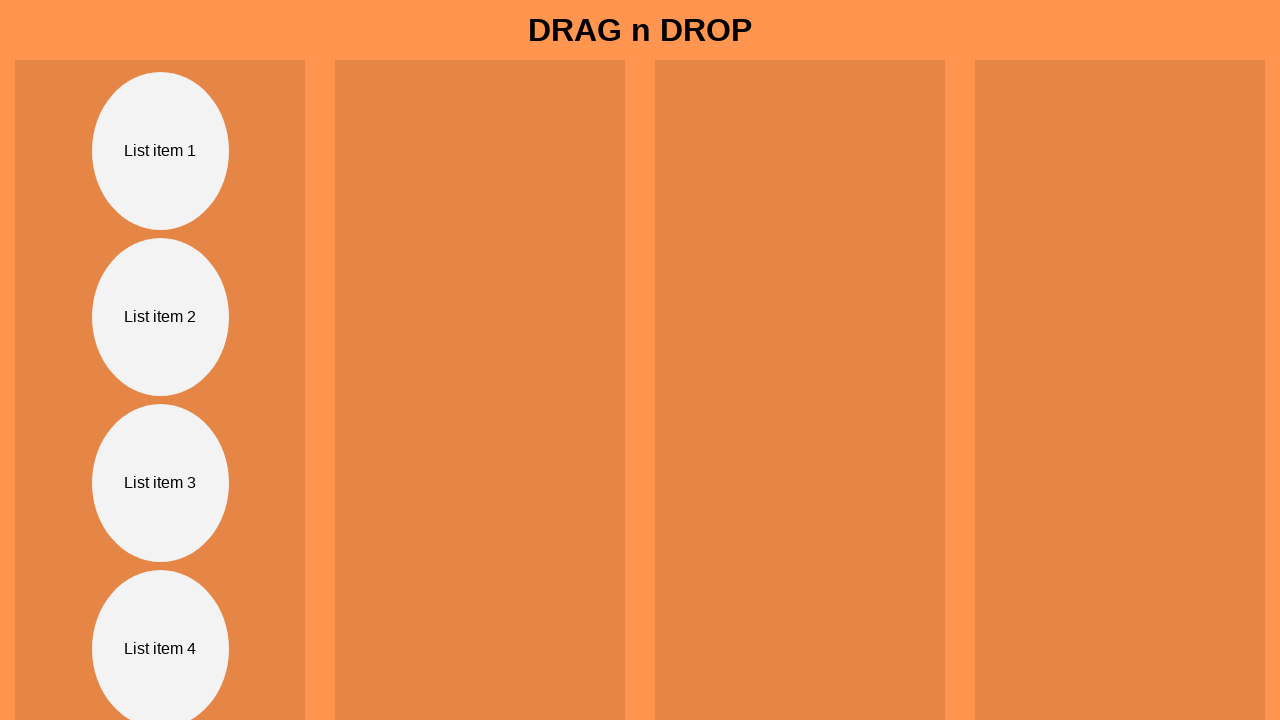

Located source element (second item in first list)
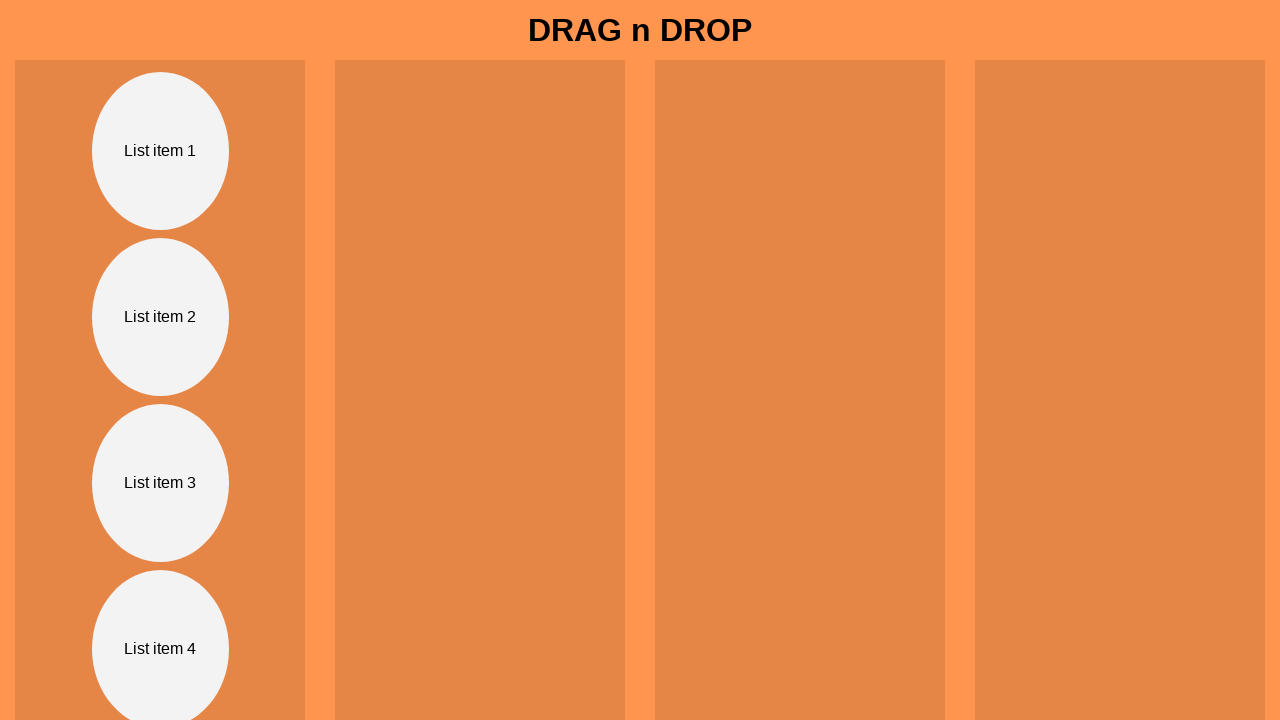

Located target element (second list container)
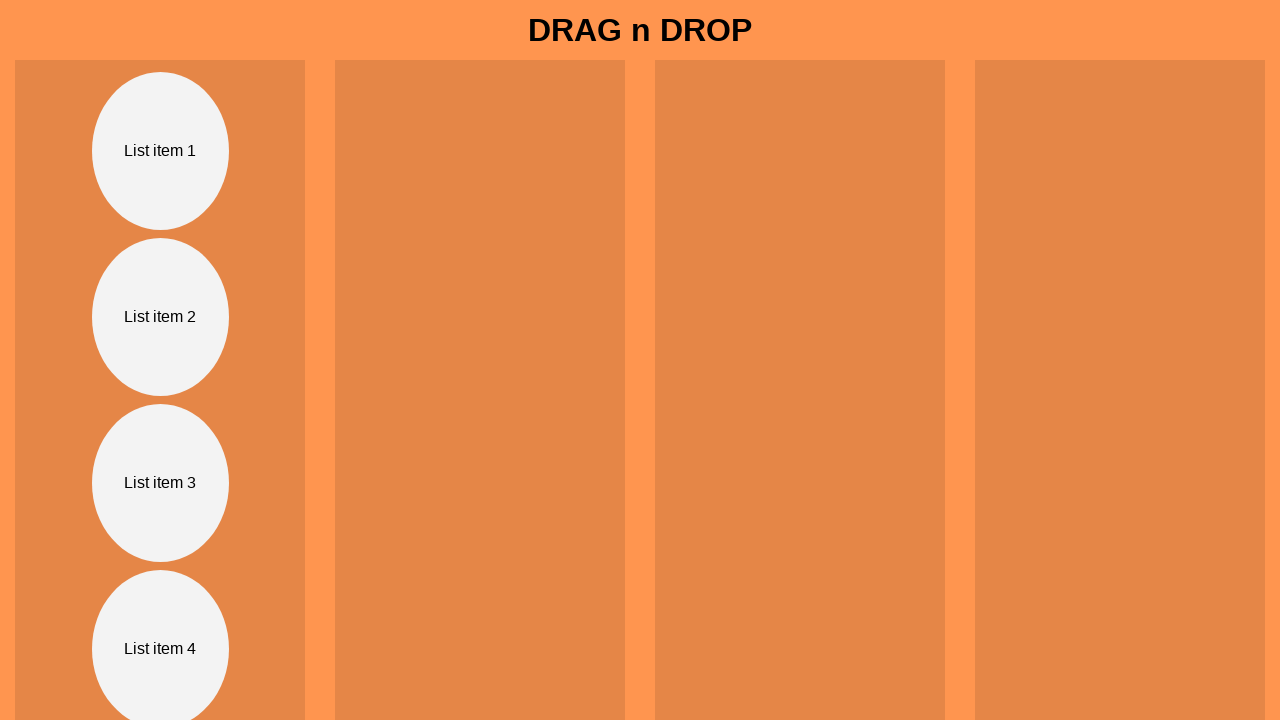

Dragged element from first list to second list at (480, 390)
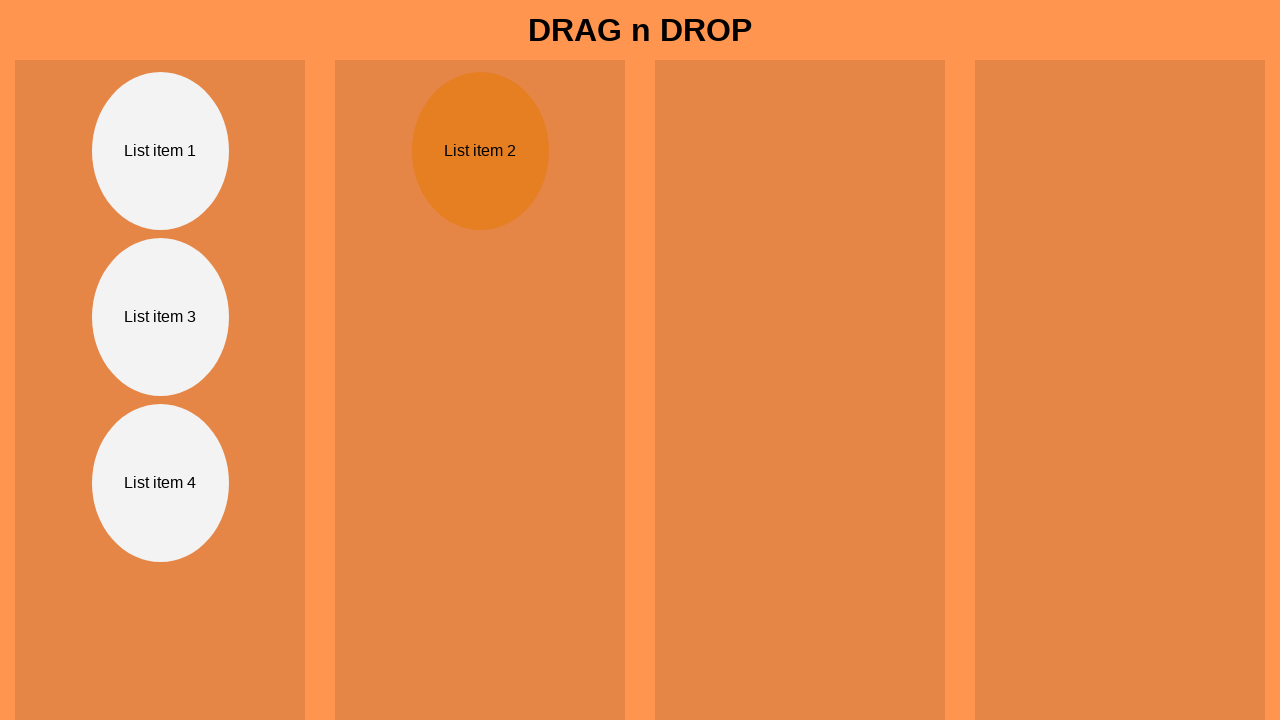

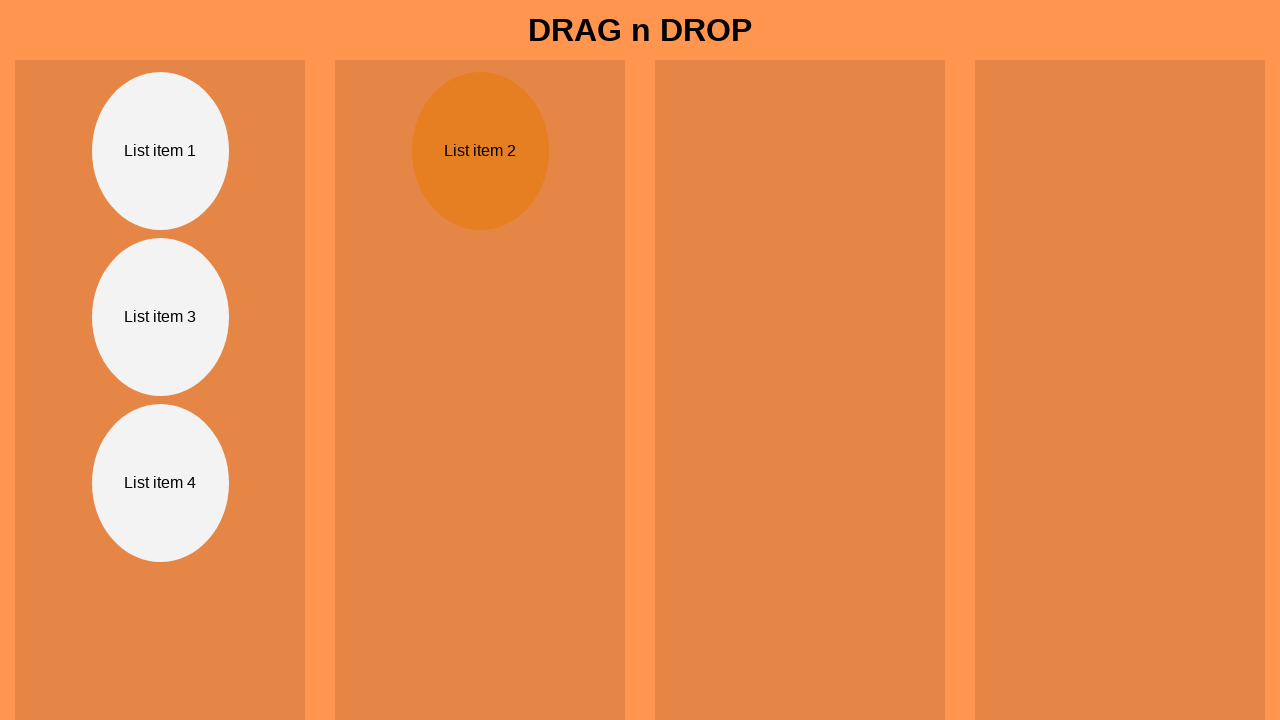